Tests right-click context menu functionality by right-clicking on an element, selecting "Edit" from the context menu, and accepting the resulting alert dialog.

Starting URL: https://swisnl.github.io/jQuery-contextMenu/demo.html

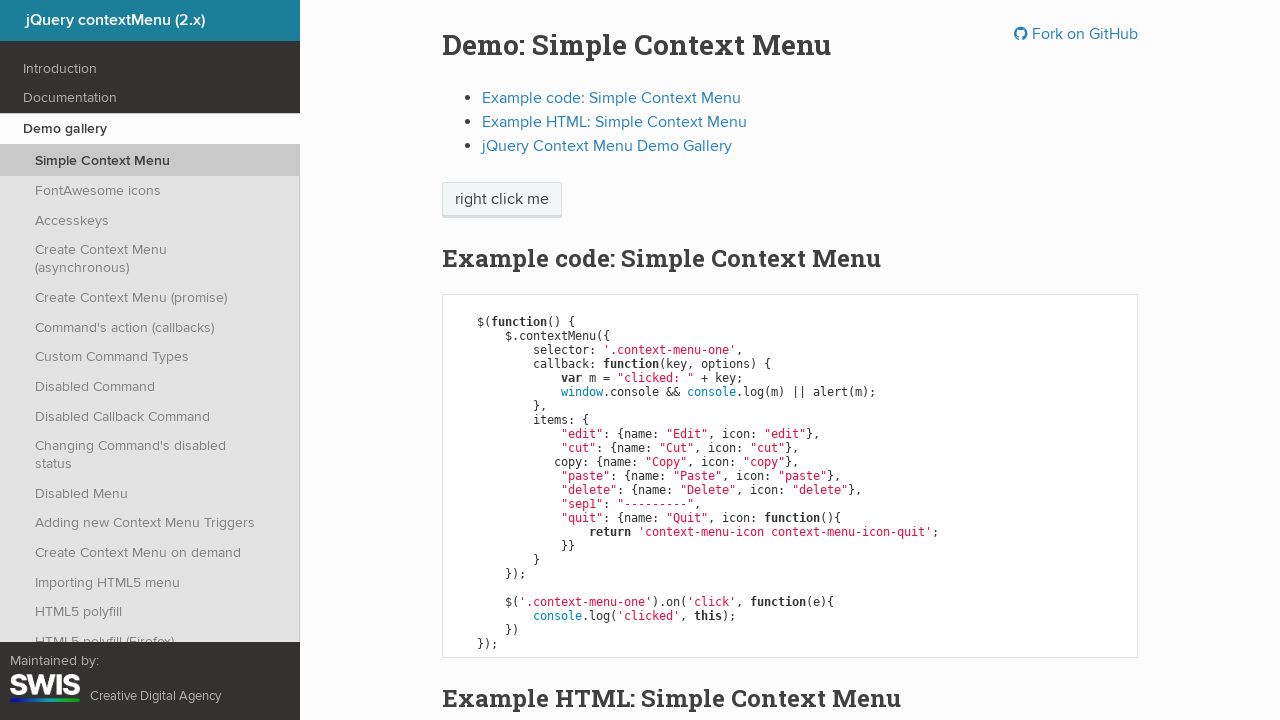

Right-click target element 'right click me' is visible
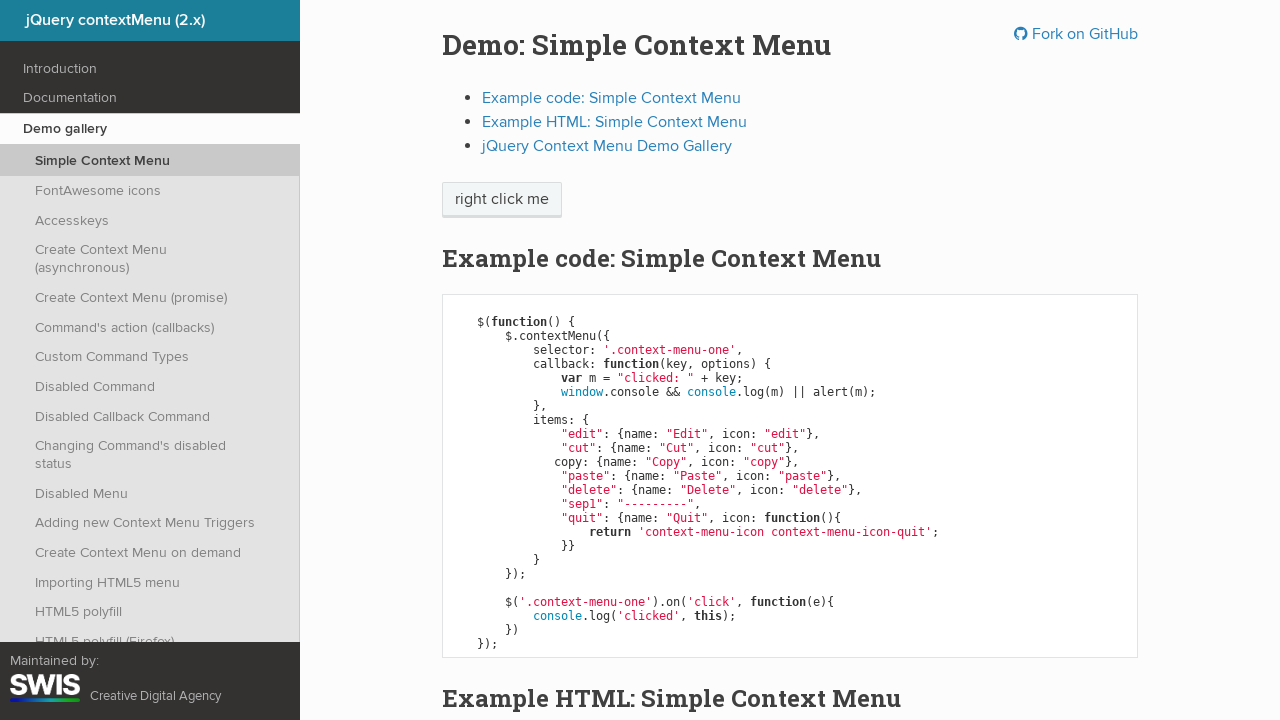

Right-clicked on element to open context menu at (502, 200) on //span[text()='right click me']
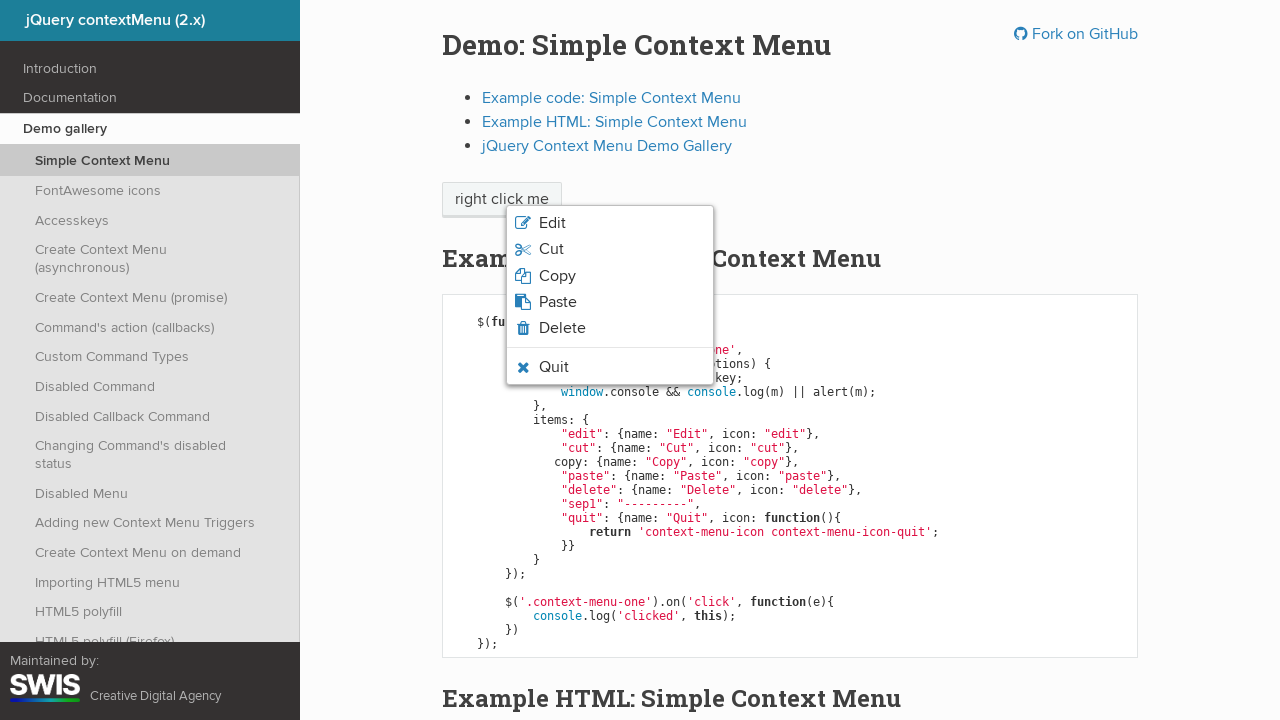

Clicked on 'Edit' option in context menu at (552, 223) on xpath=//span[text()='Edit']
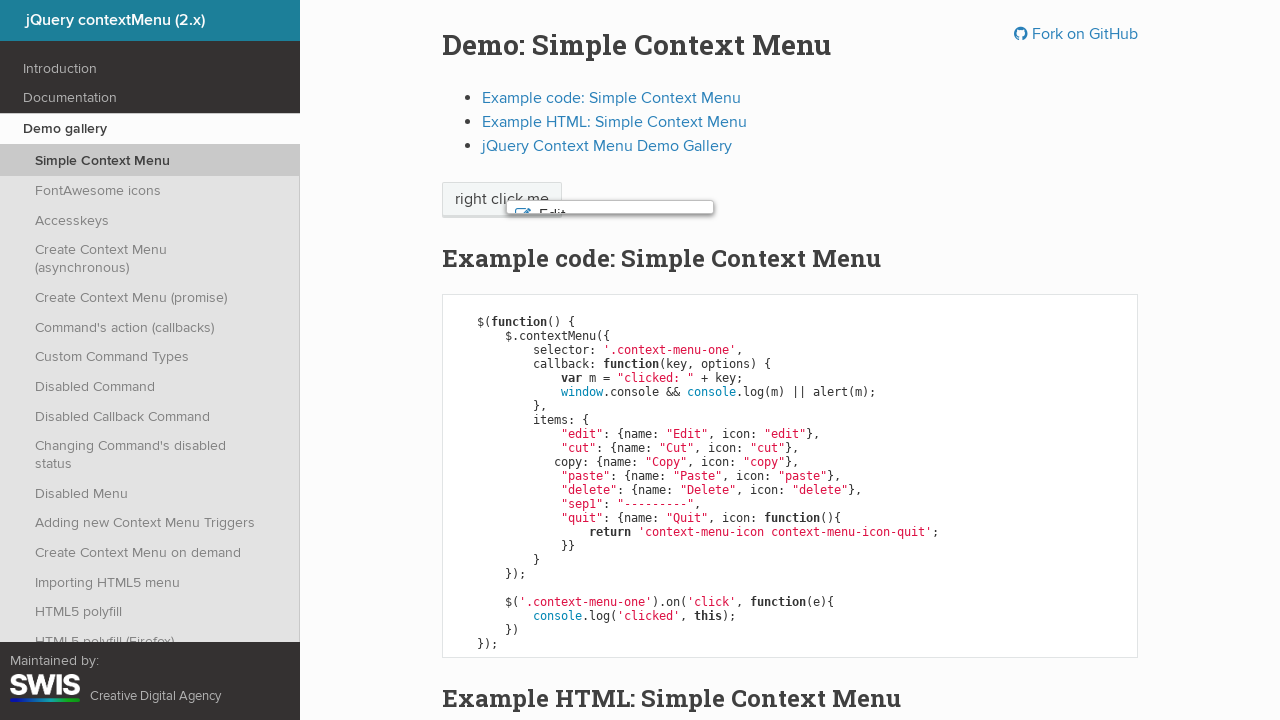

Retrieved alert dialog text content
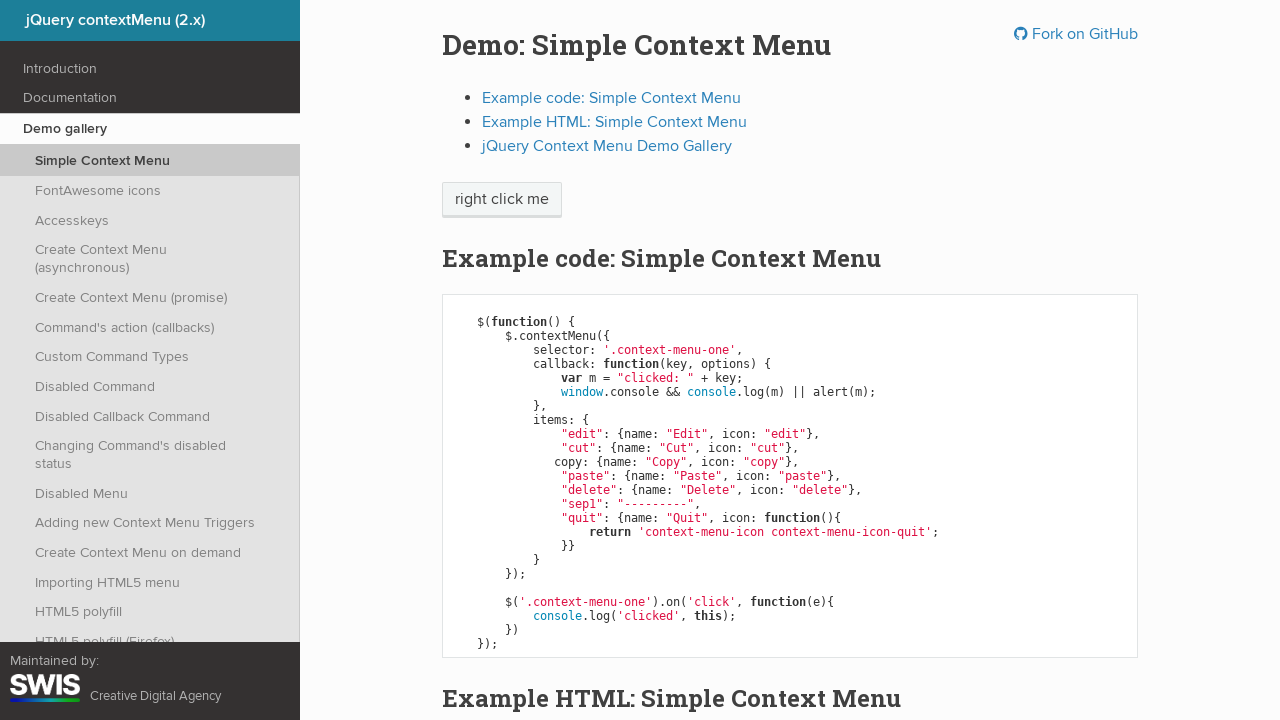

Accepted the alert dialog
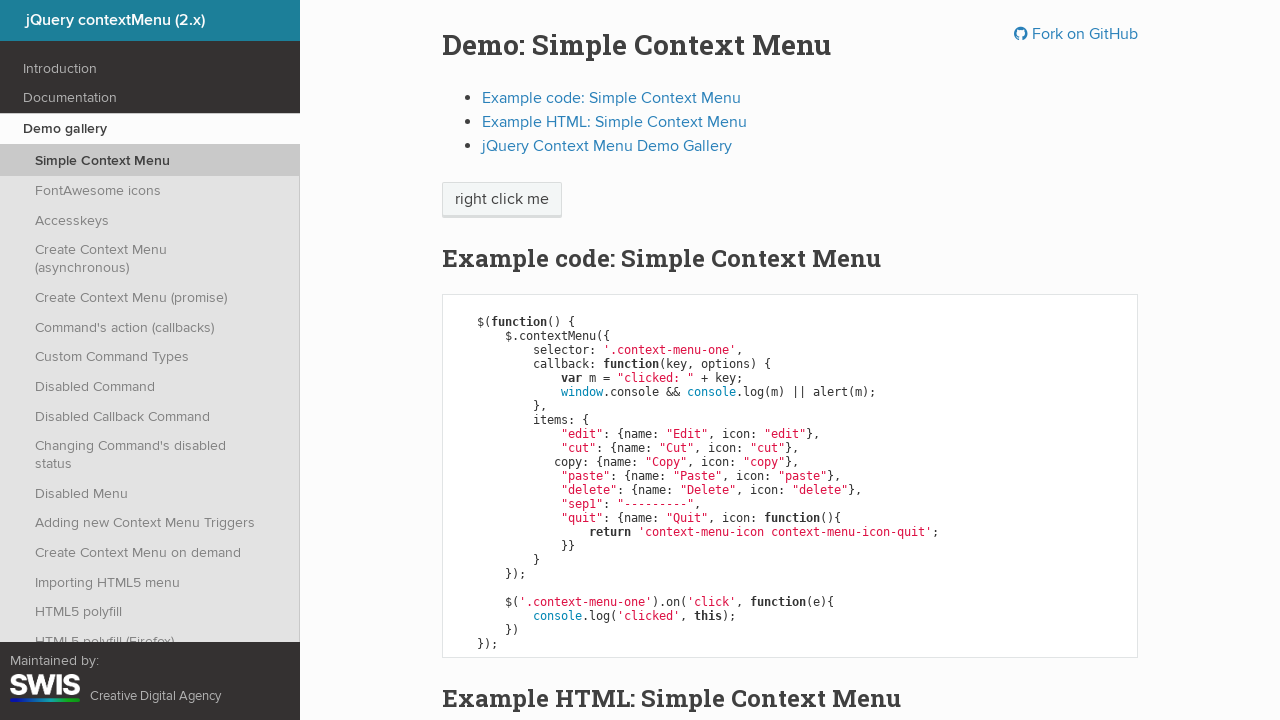

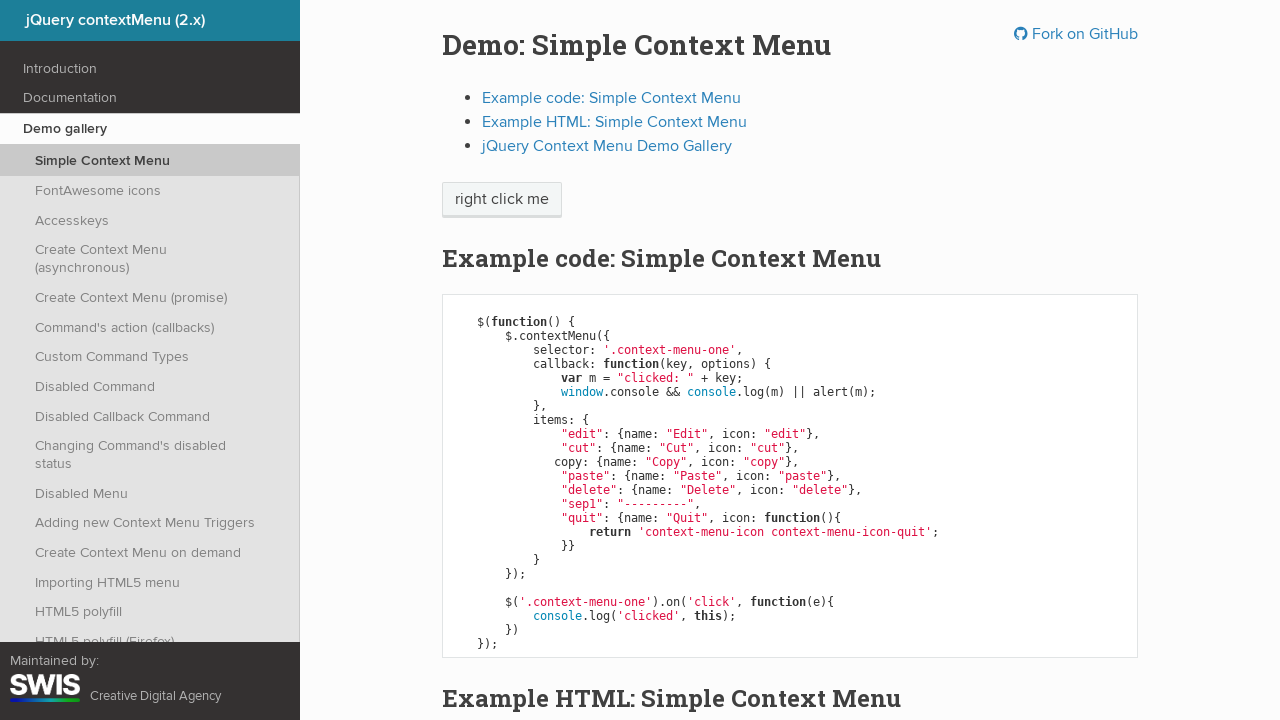